Navigates to Selenium Java API documentation and clicks on the Deprecated link

Starting URL: https://www.selenium.dev/selenium/docs/api/java/overview-summary.html

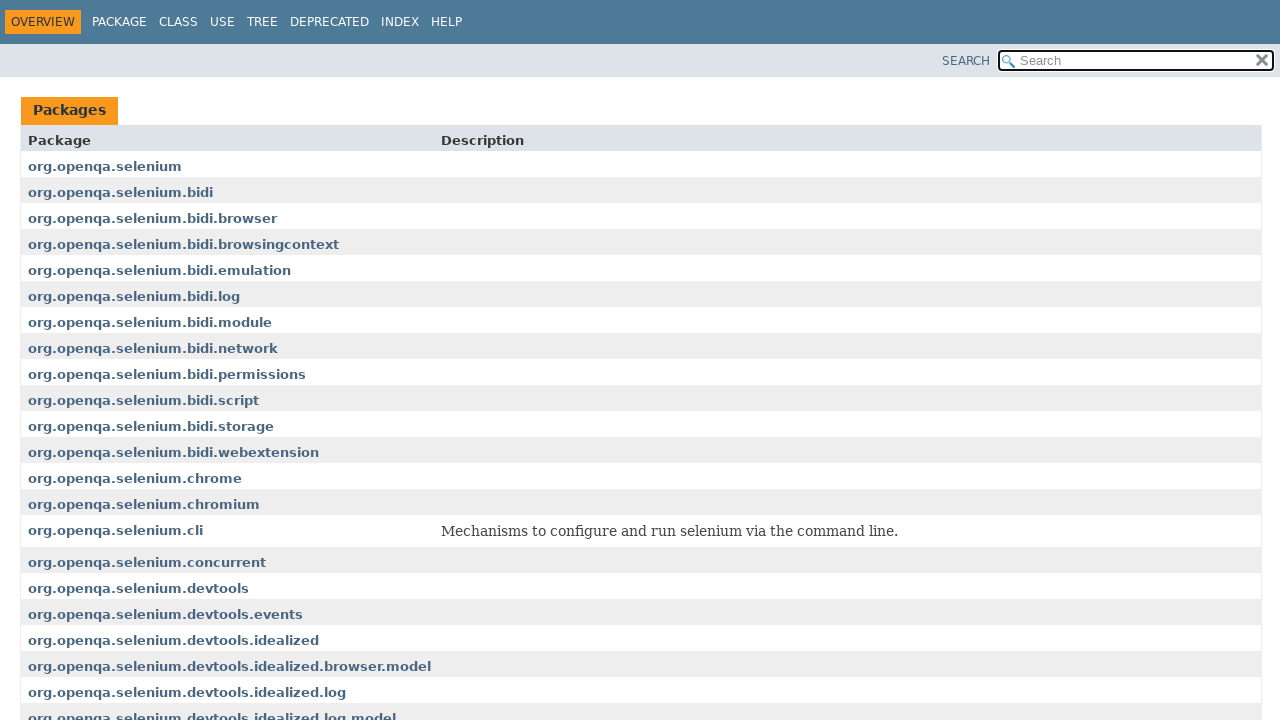

Navigated to Selenium Java API documentation overview page
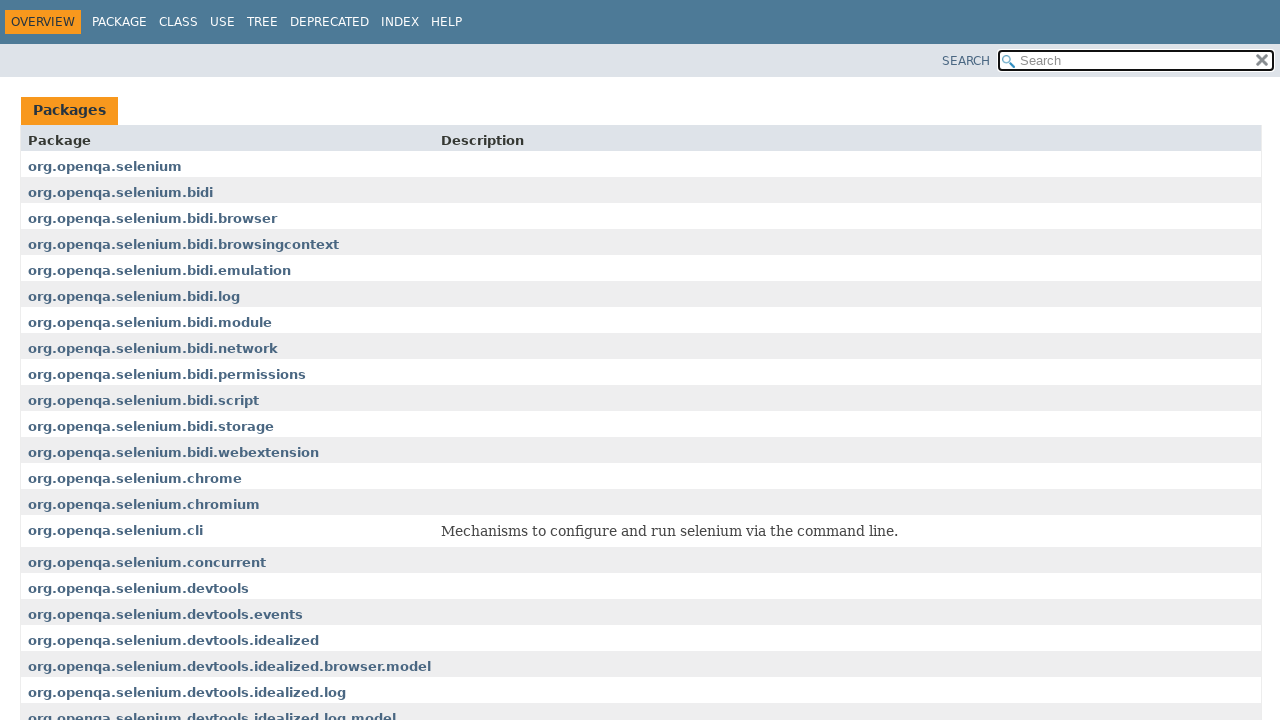

Clicked on the Deprecated link at (330, 22) on xpath=//a[contains(text(),'Deprecated')]
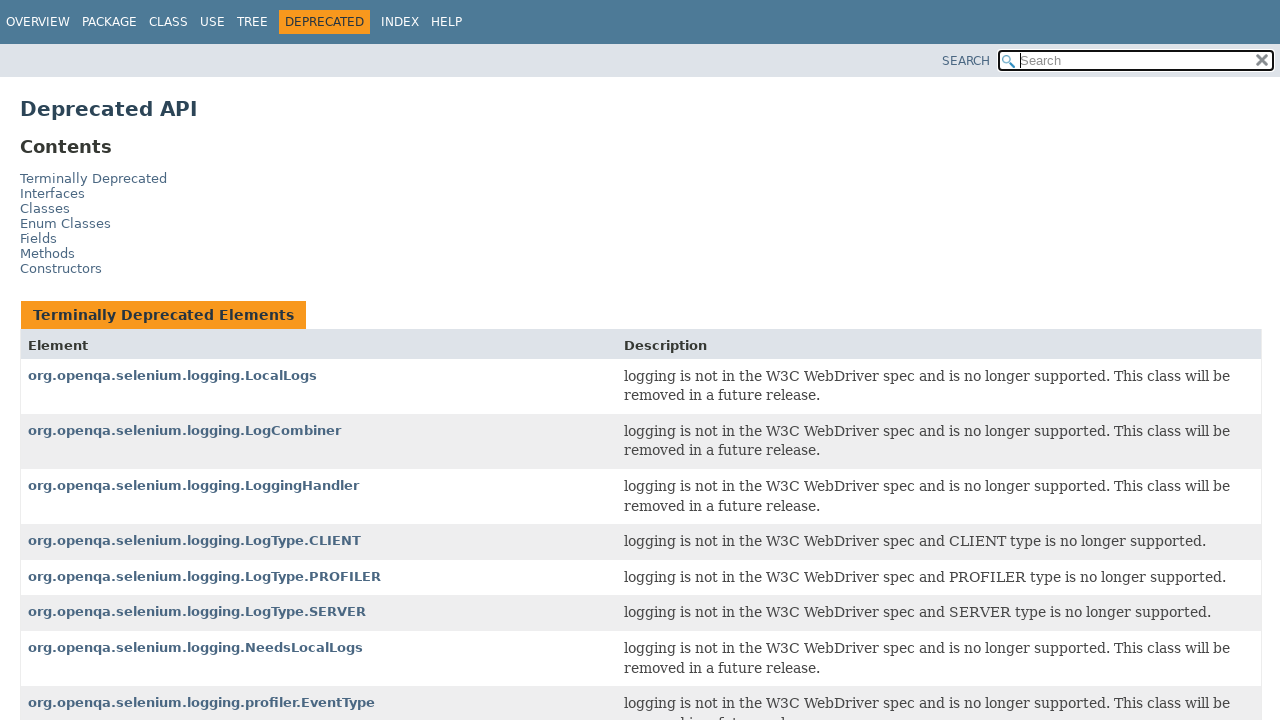

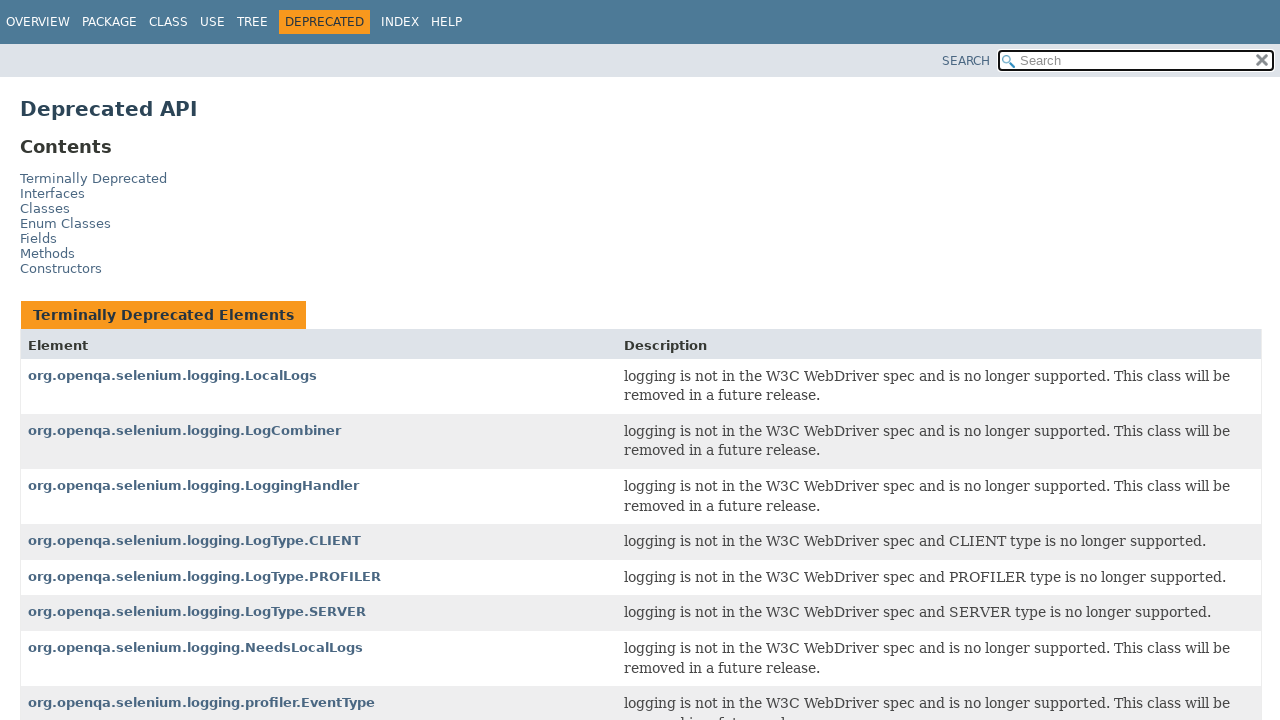